Fills out the first name field on OrangeHRM trial signup form

Starting URL: https://www.orangehrm.com/orangehrm-30-day-trial/

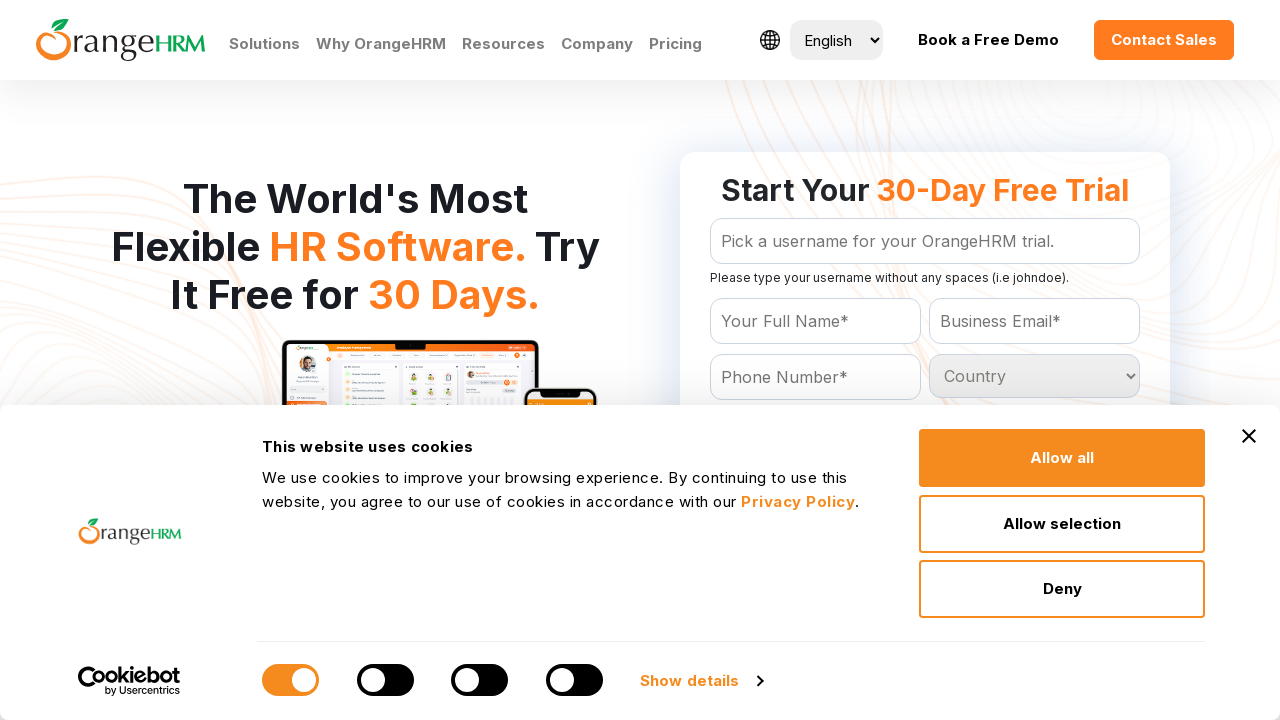

Filled first name field with 'Test' on OrangeHRM trial signup form on #Form_getForm_Name
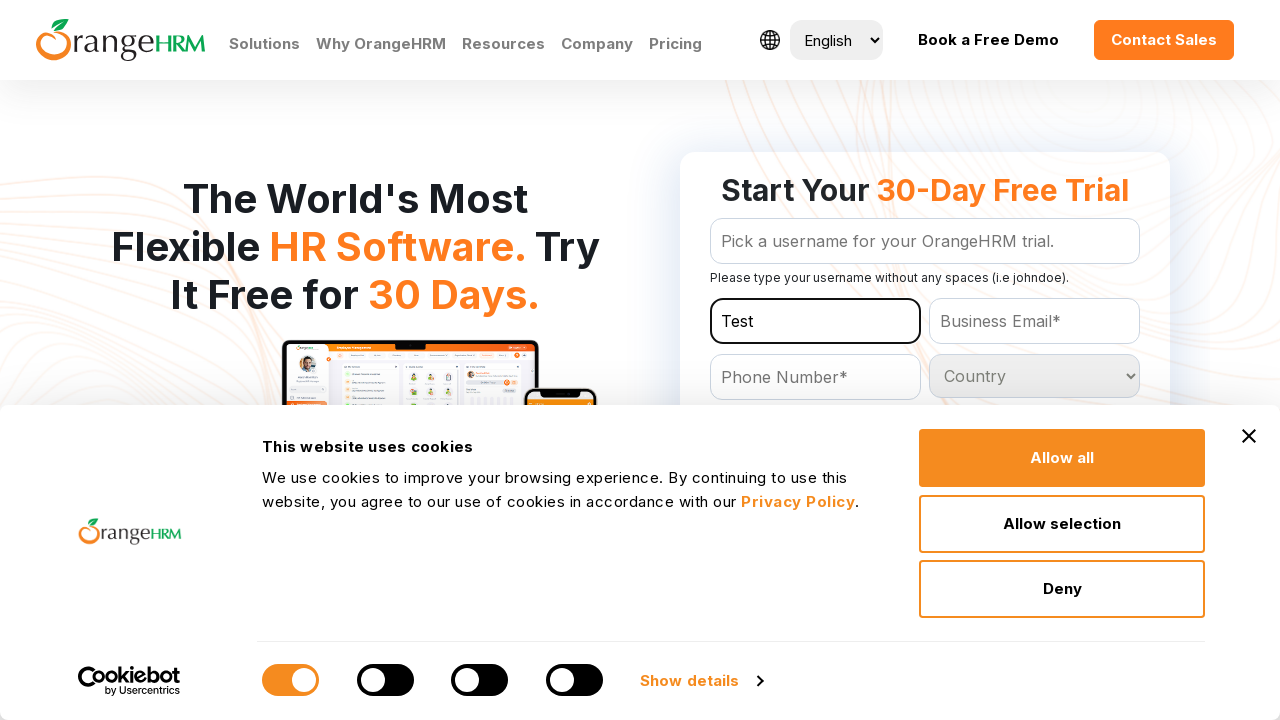

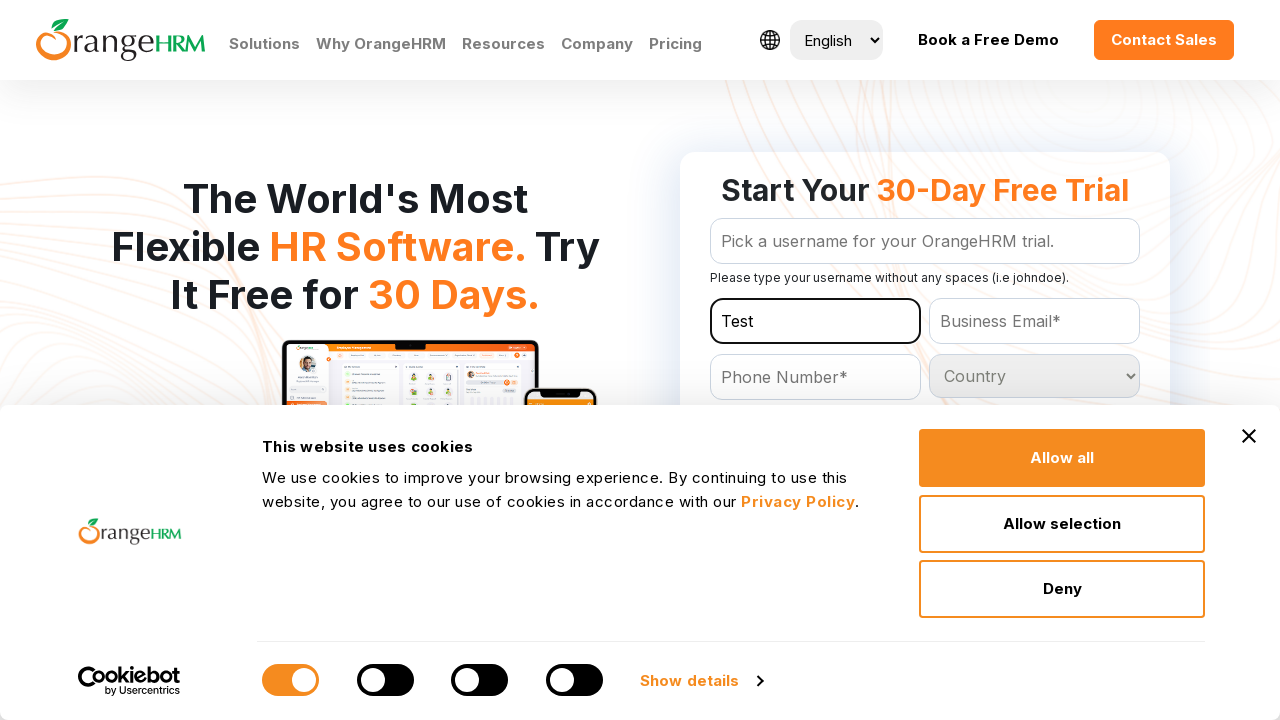